Tests the greeting form with empty input by clicking submit without entering a name

Starting URL: https://lm.skillbox.ru/qa_tester/module01/

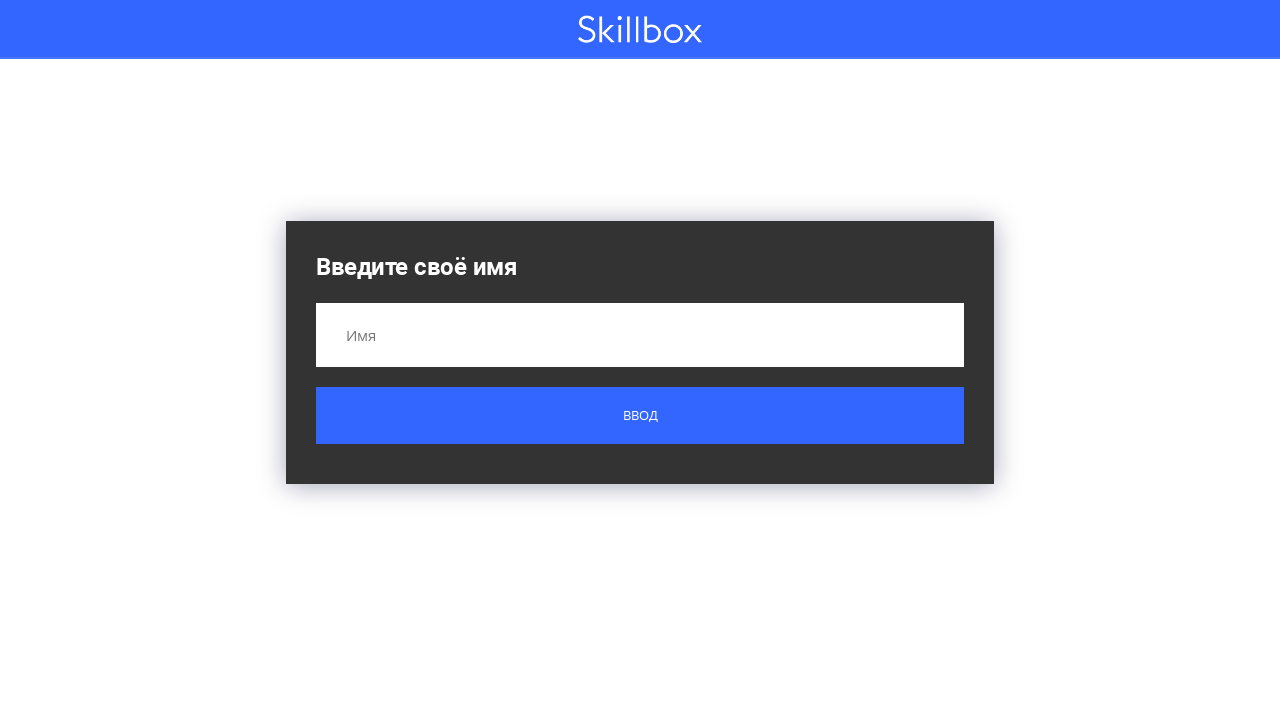

Navigated to greeting form page
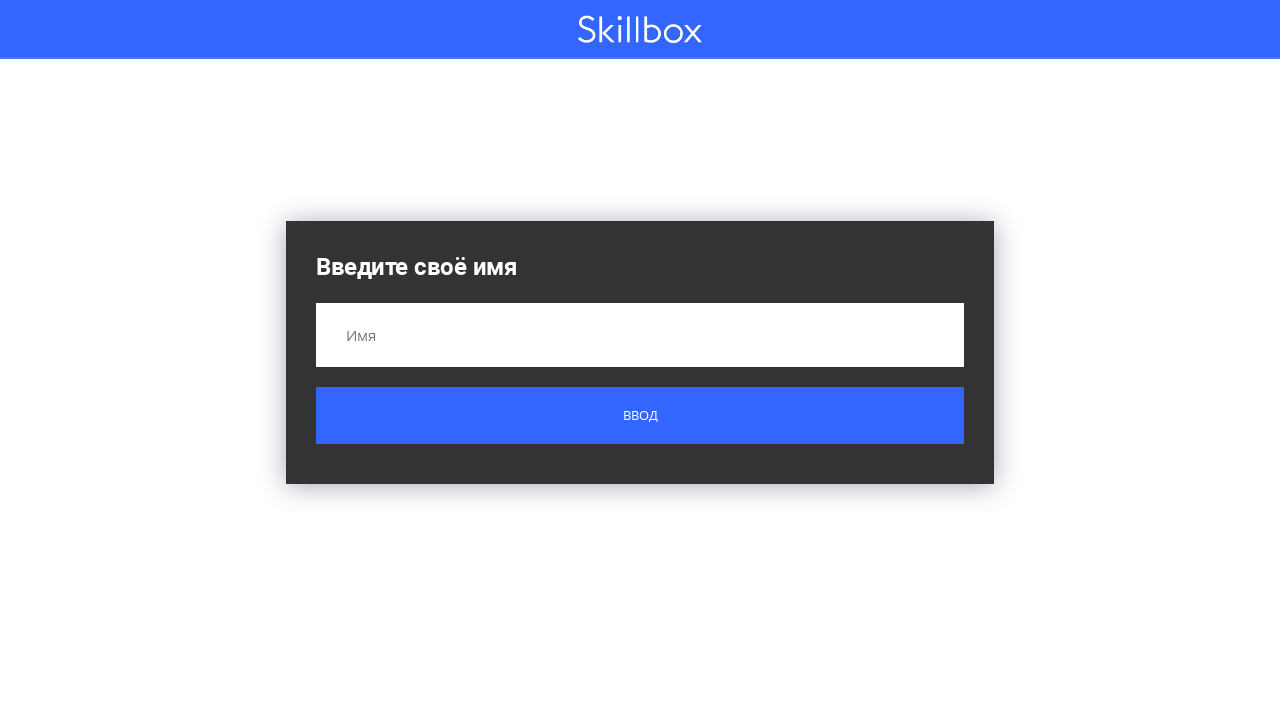

Clicked submit button without entering a name at (640, 416) on .button
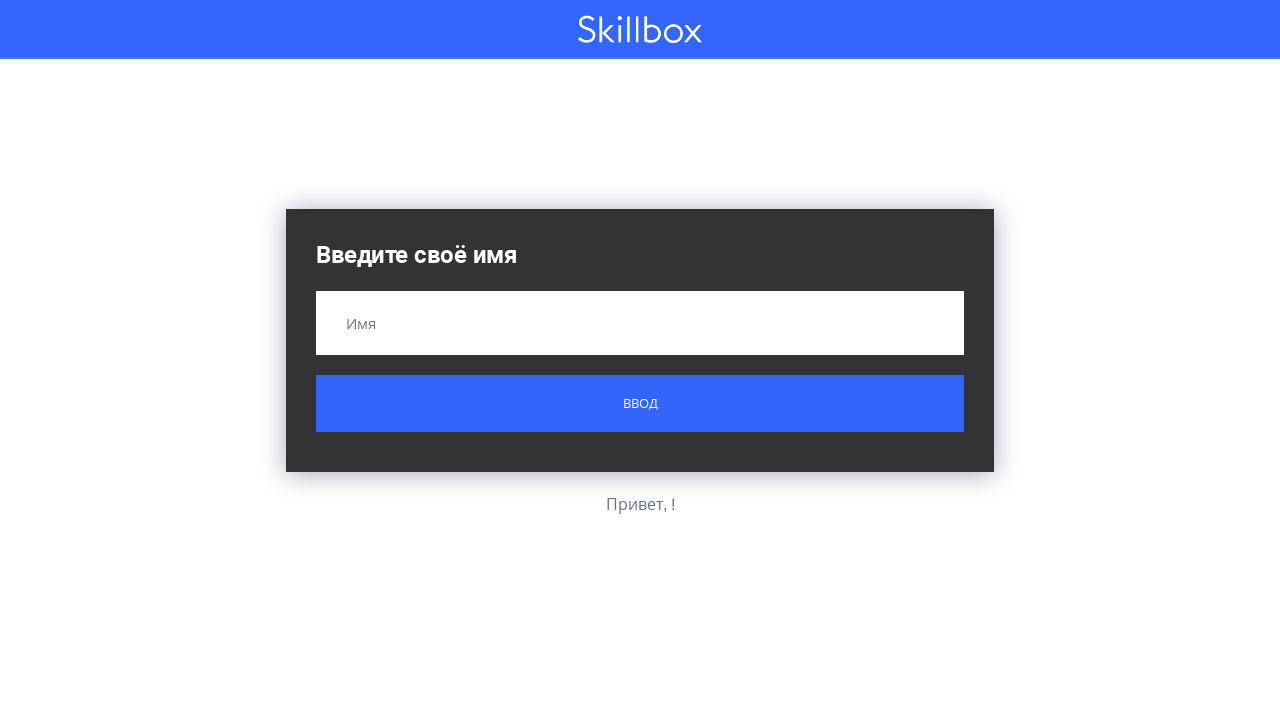

Greeting result appeared on the page
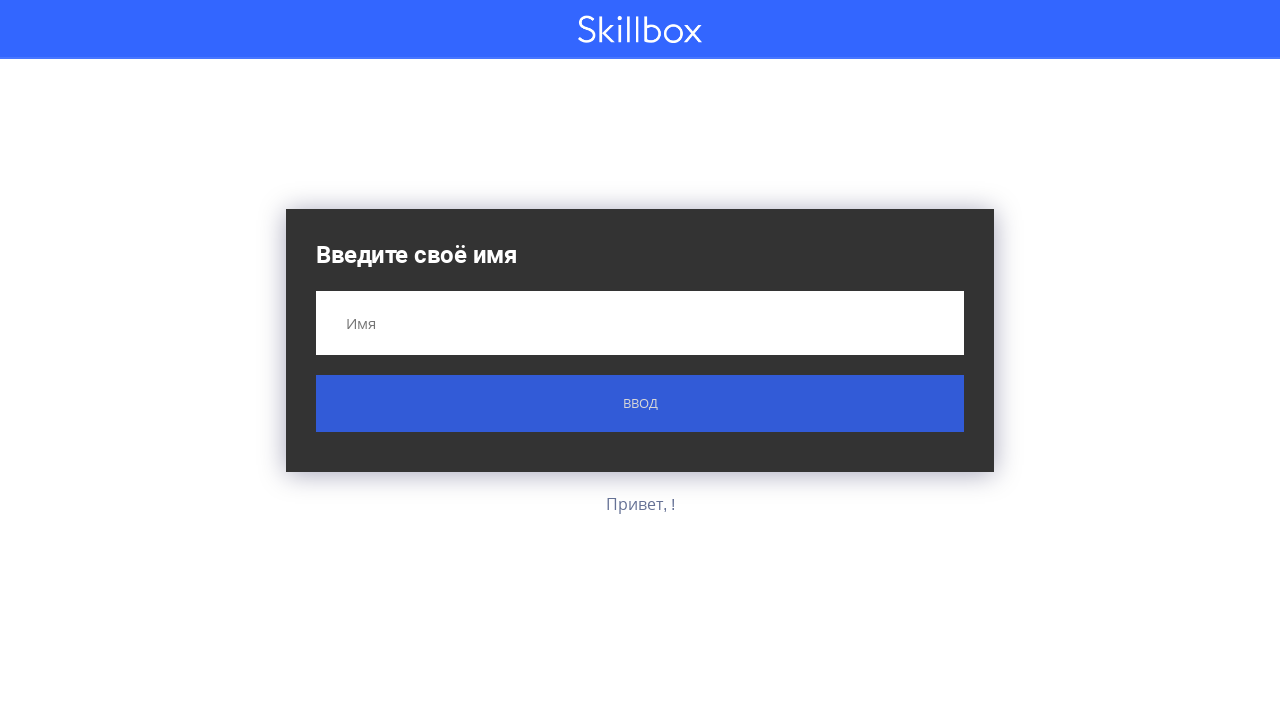

Verified greeting text displays 'Привет, !' for empty input
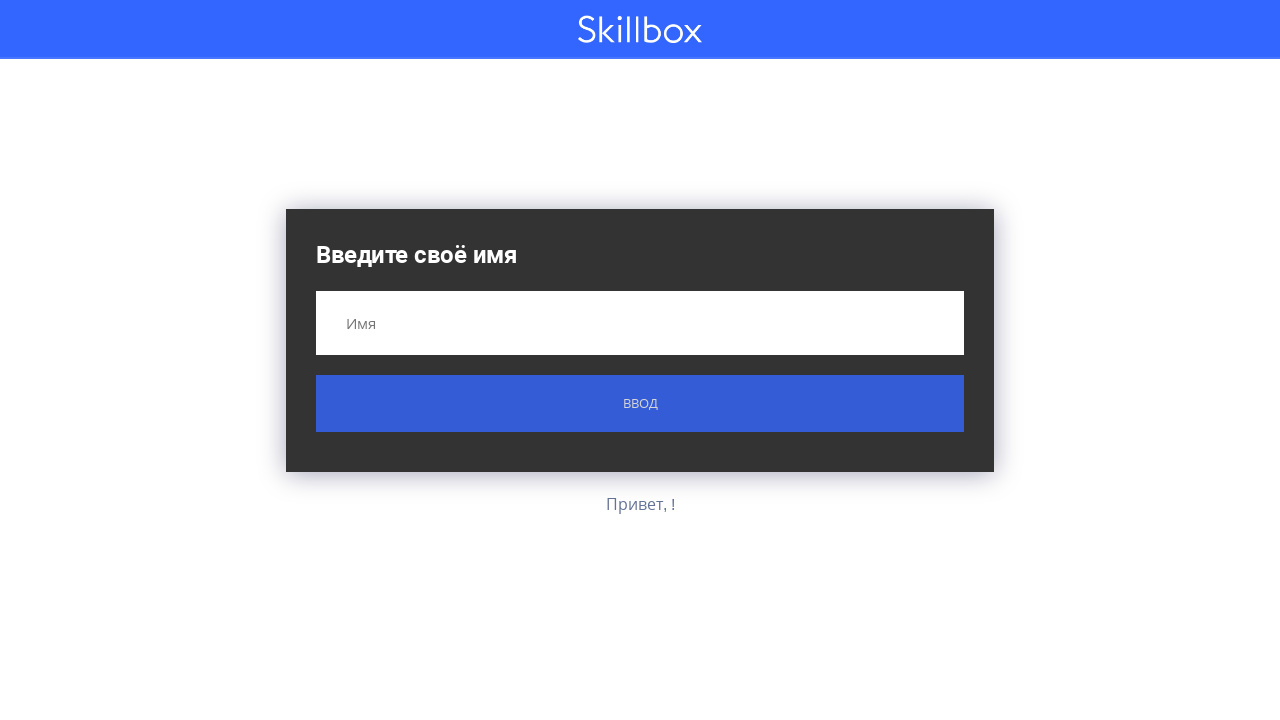

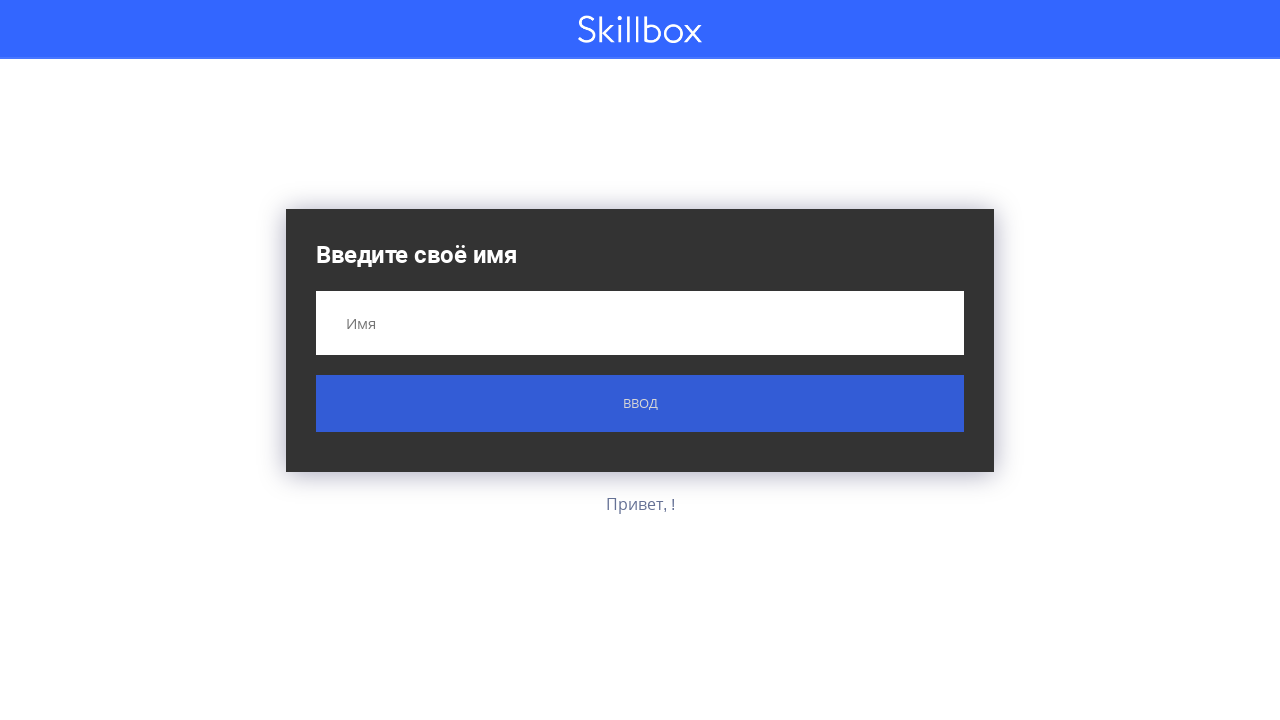